Tests dropdown selection functionality by selecting "Option 2" from a dropdown menu using visible text

Starting URL: https://the-internet.herokuapp.com/dropdown

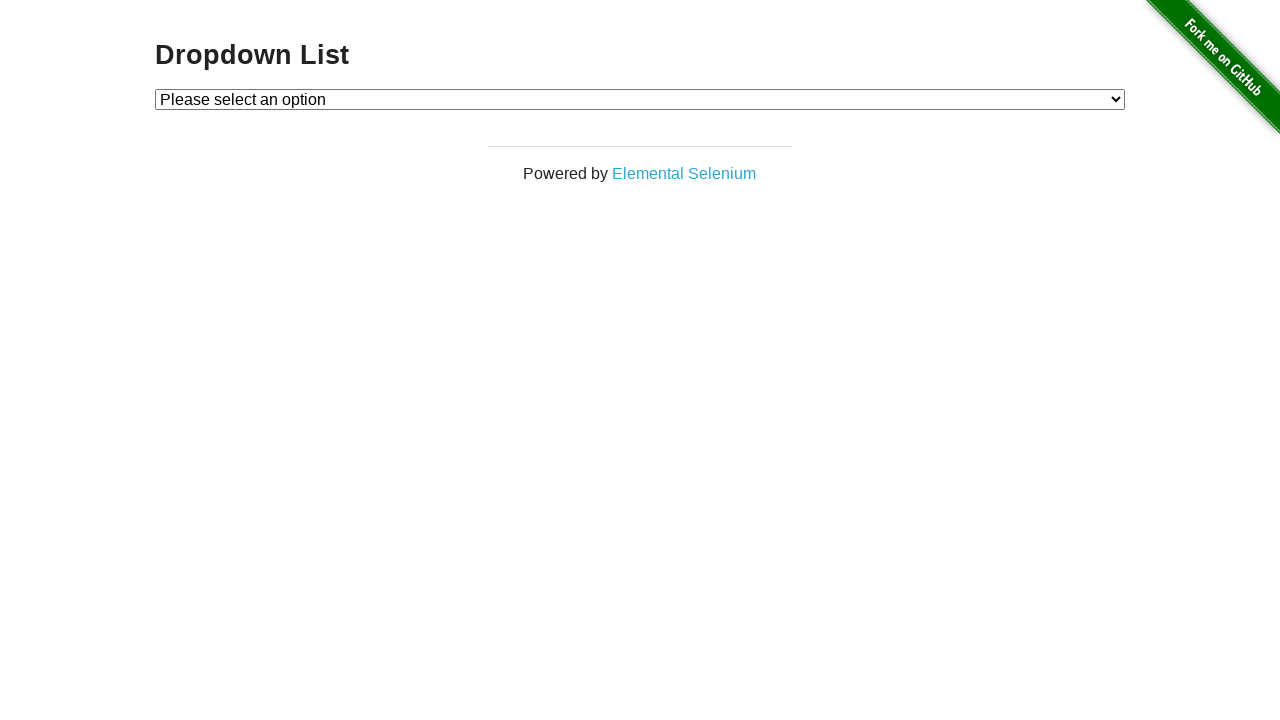

Selected 'Option 2' from dropdown menu using visible text on #dropdown
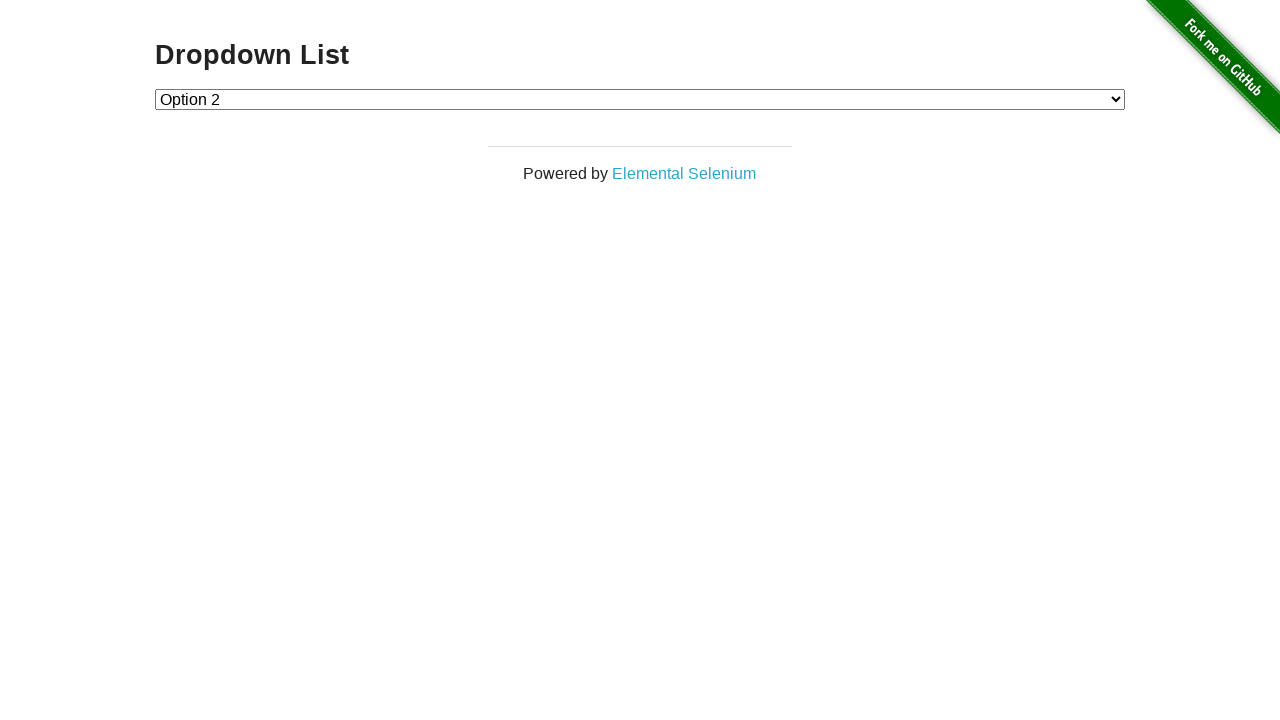

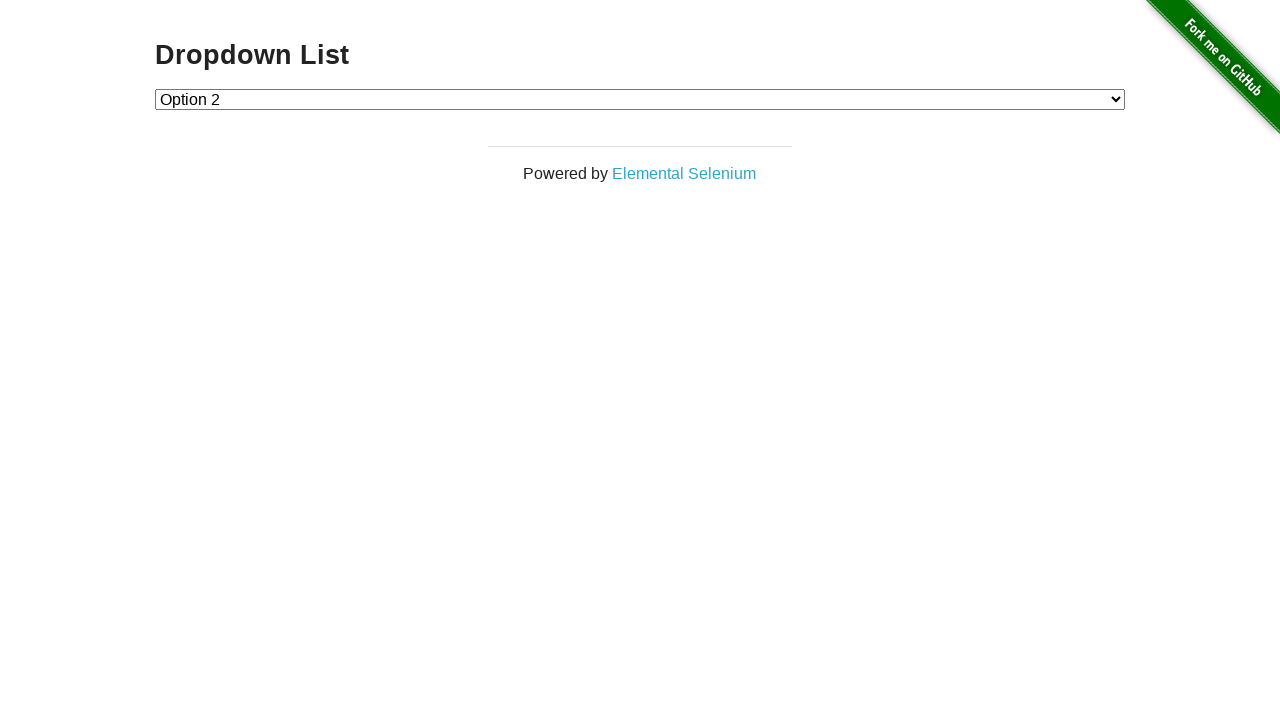